Tests a prompt popup by entering a number, accepting it, and verifying the resulting message contains the entered value

Starting URL: https://kristinek.github.io/site/examples/alerts_popups

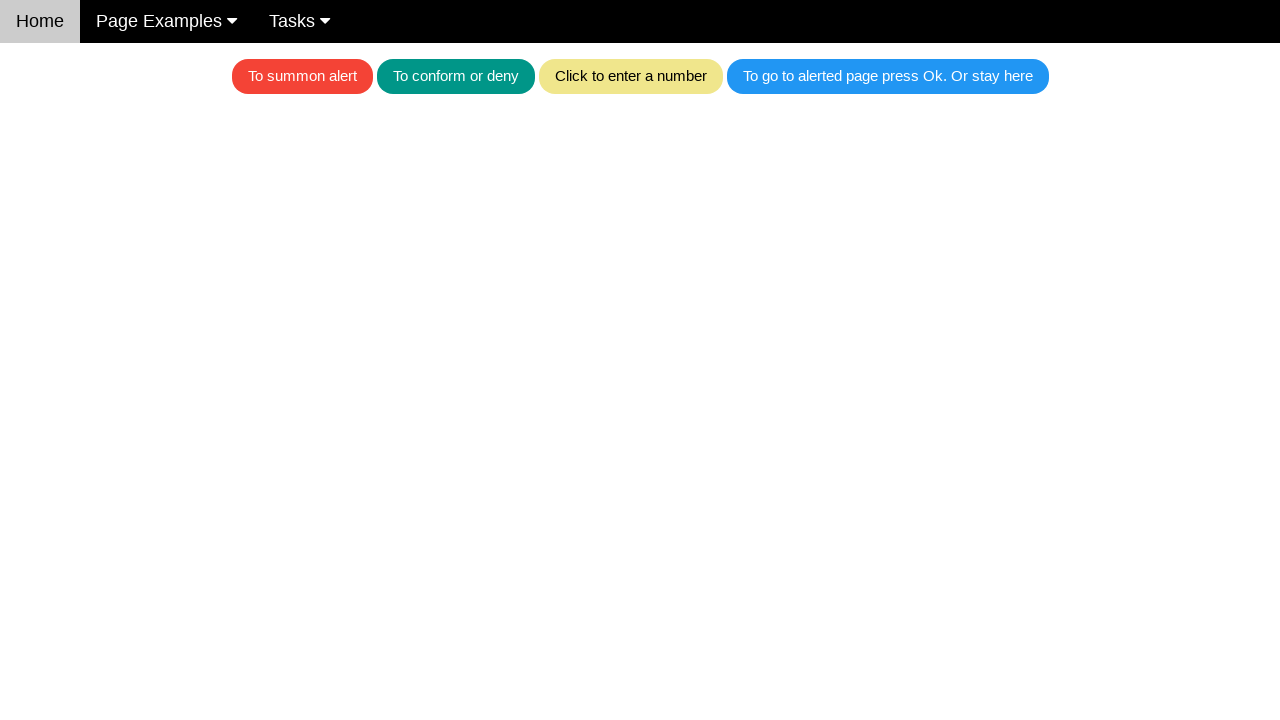

Set up dialog handler to accept prompt with number '5'
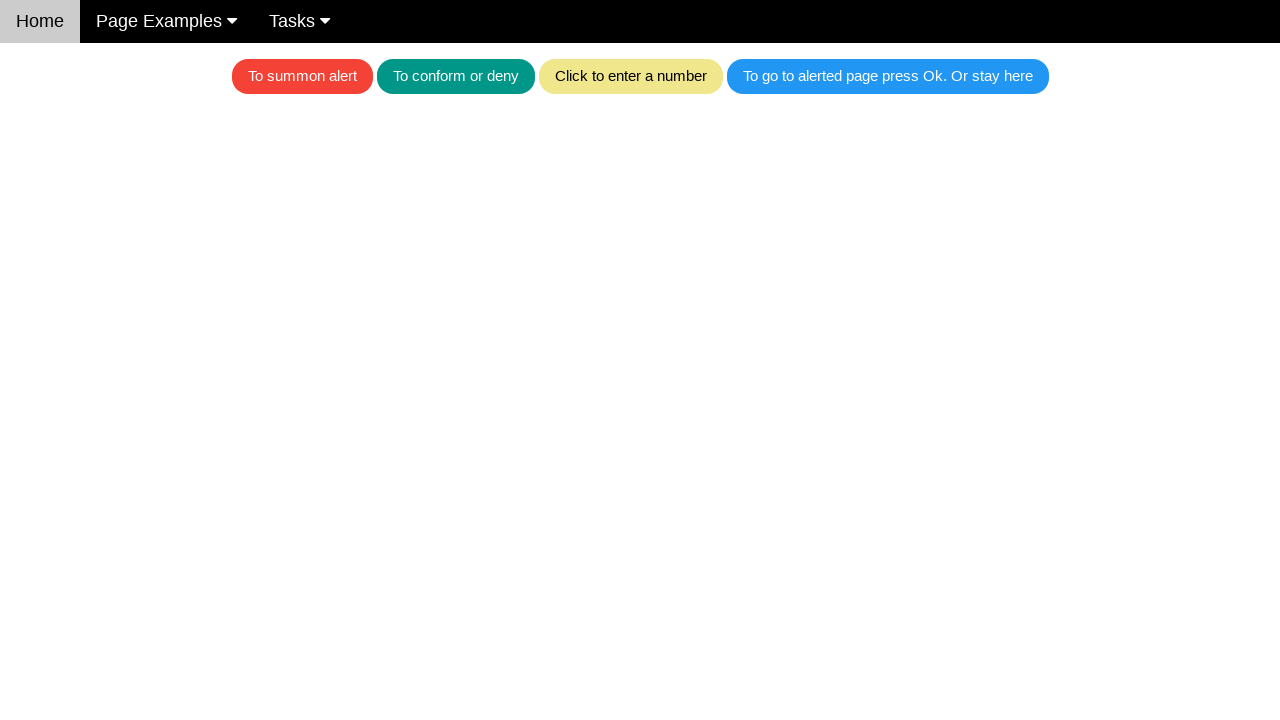

Clicked the khaki button to trigger the prompt popup at (630, 76) on .w3-khaki
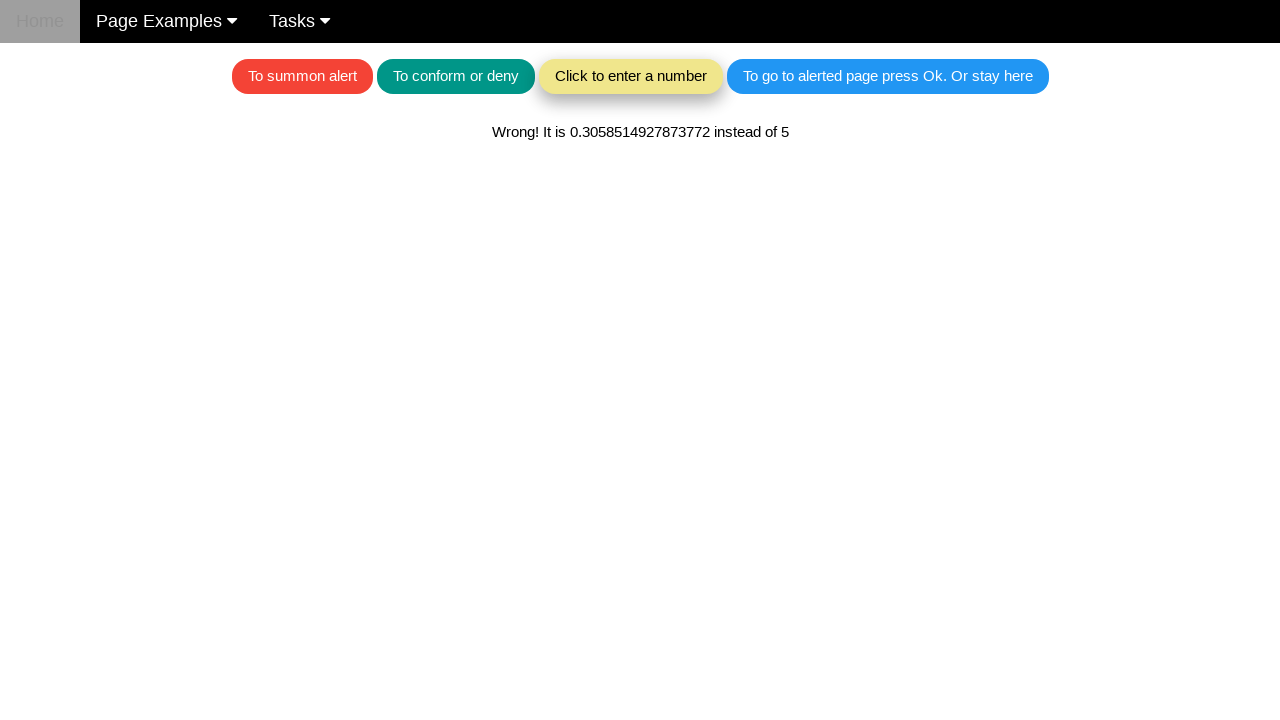

Waited 500ms for dialog handling to complete
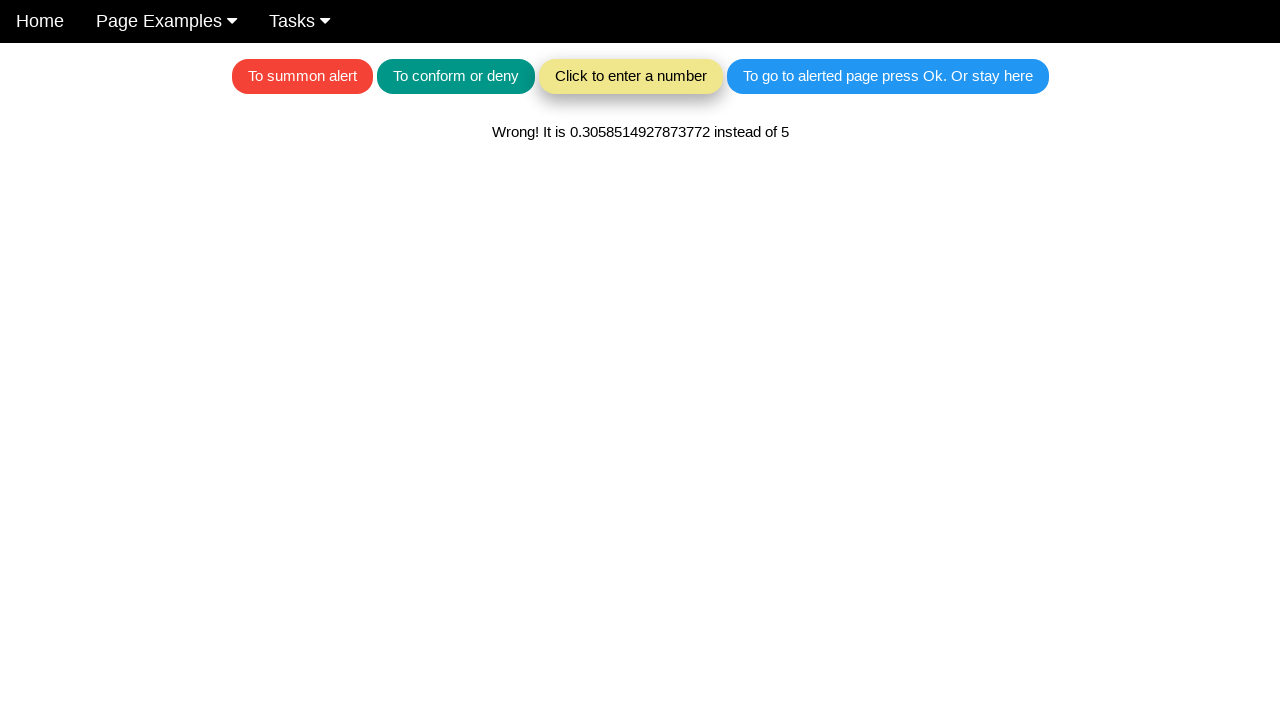

Retrieved result text from #textForAlerts element
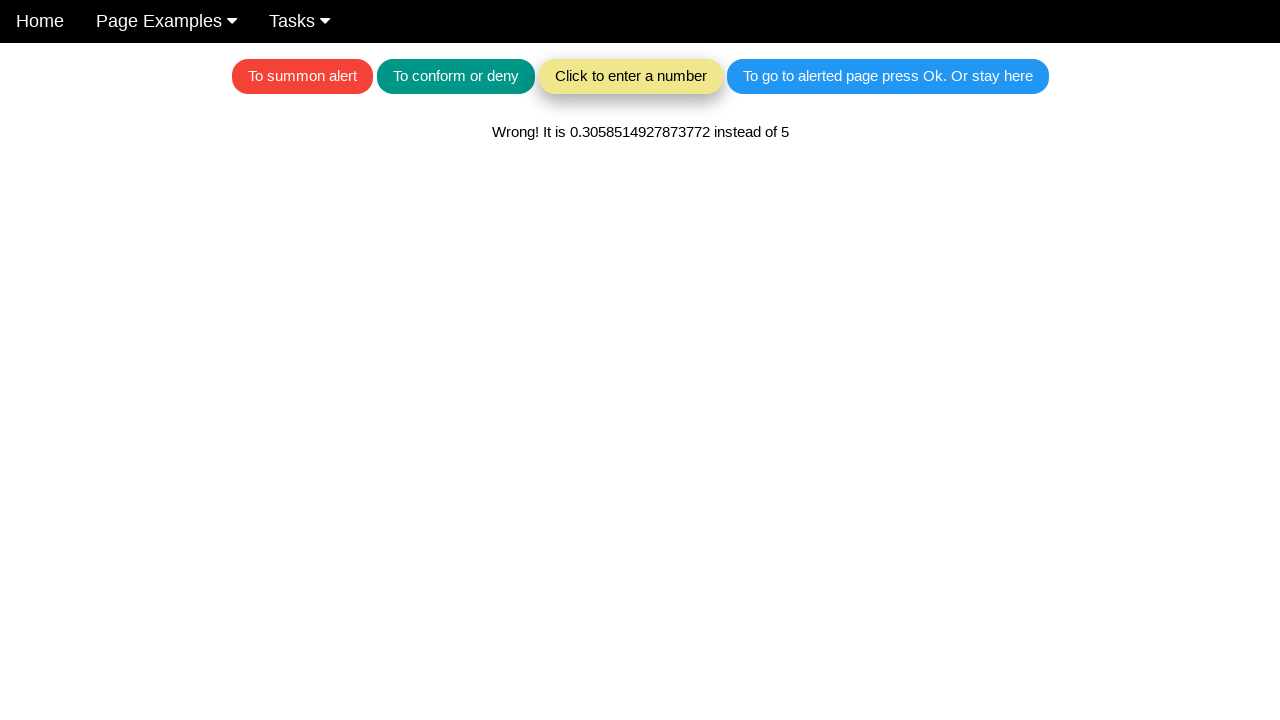

Verified result text contains 'instead of 5'
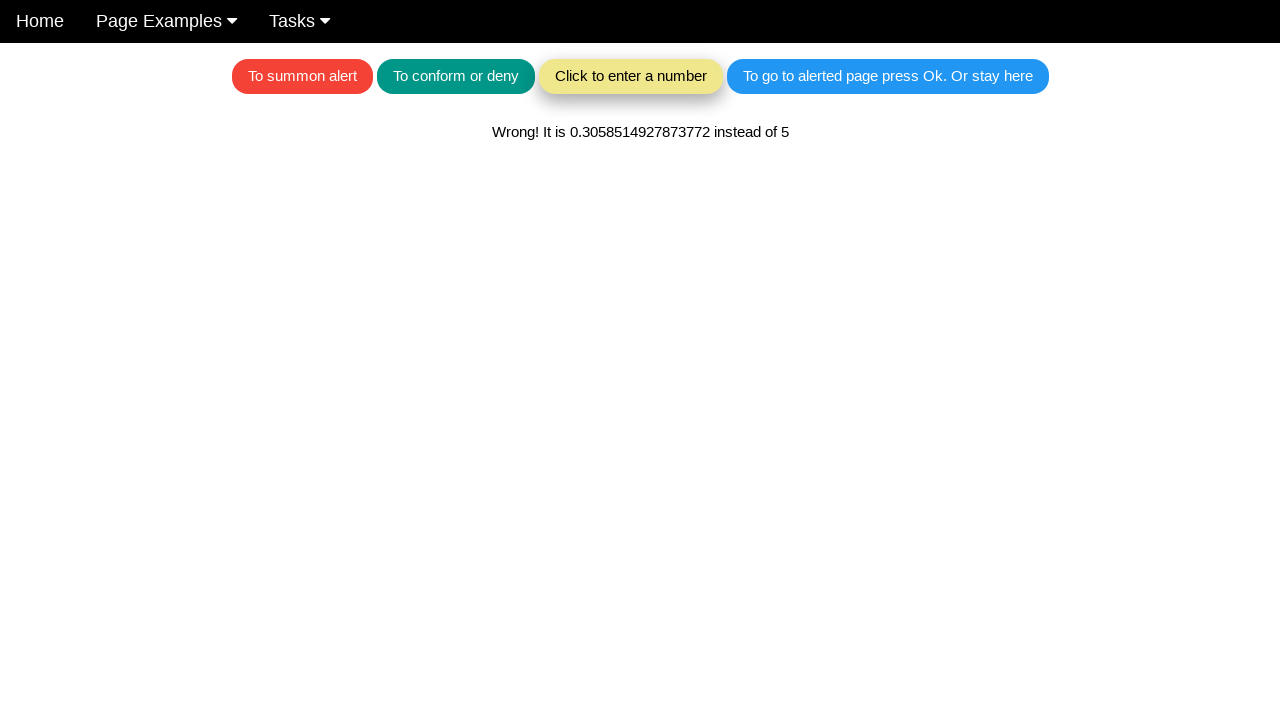

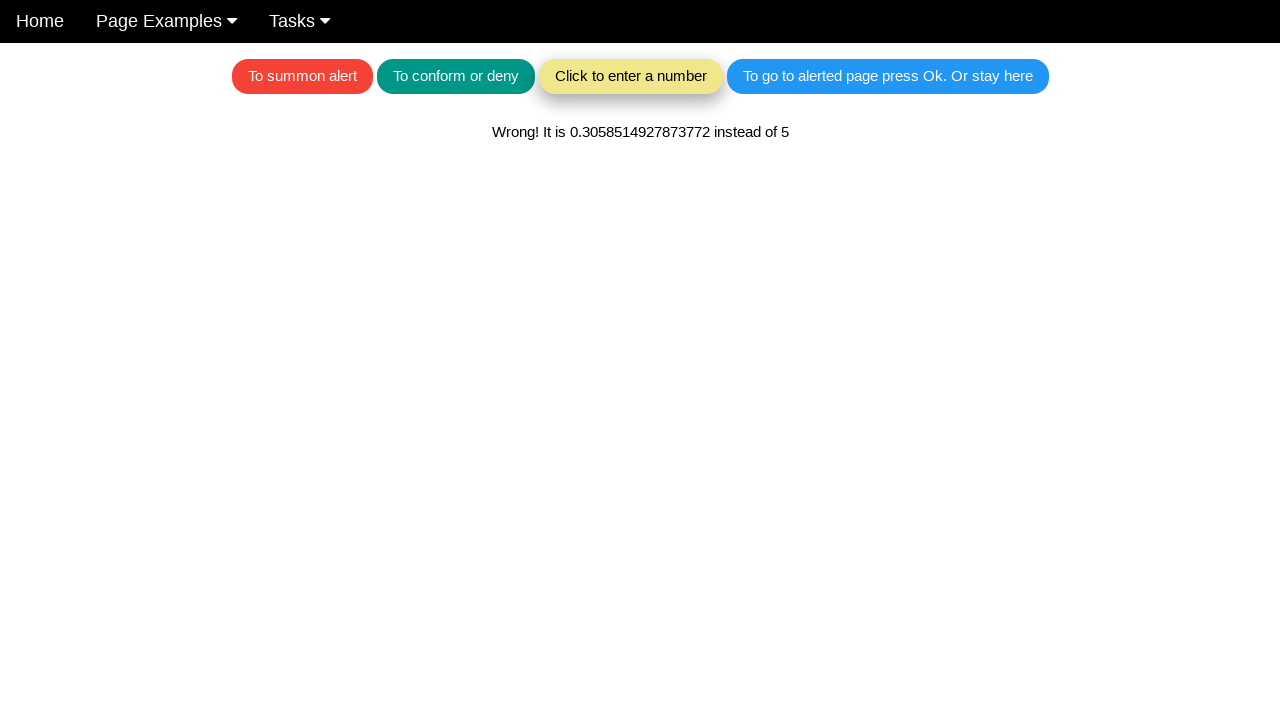